Navigates to OrangeHRM login page and retrieves the size and location properties of the logo element to demonstrate element inspection capabilities.

Starting URL: https://opensource-demo.orangehrmlive.com/web/index.php/auth/login

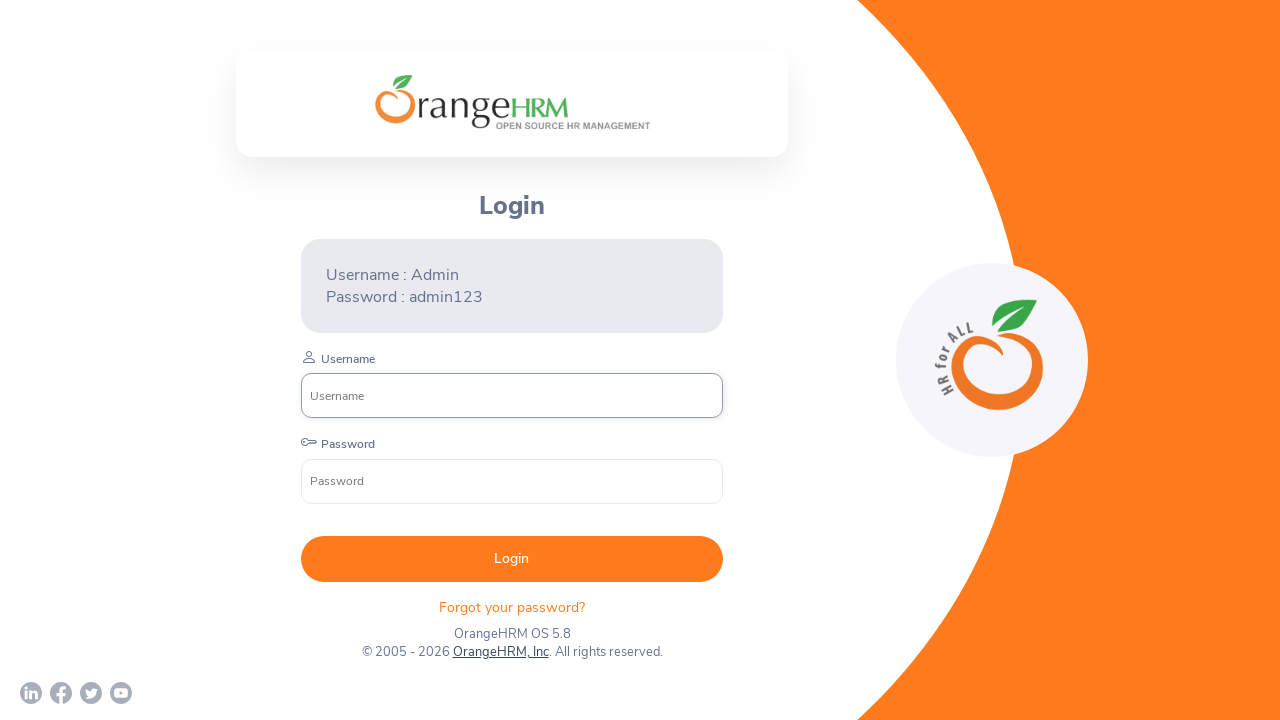

Navigated to OrangeHRM login page and waited for network idle
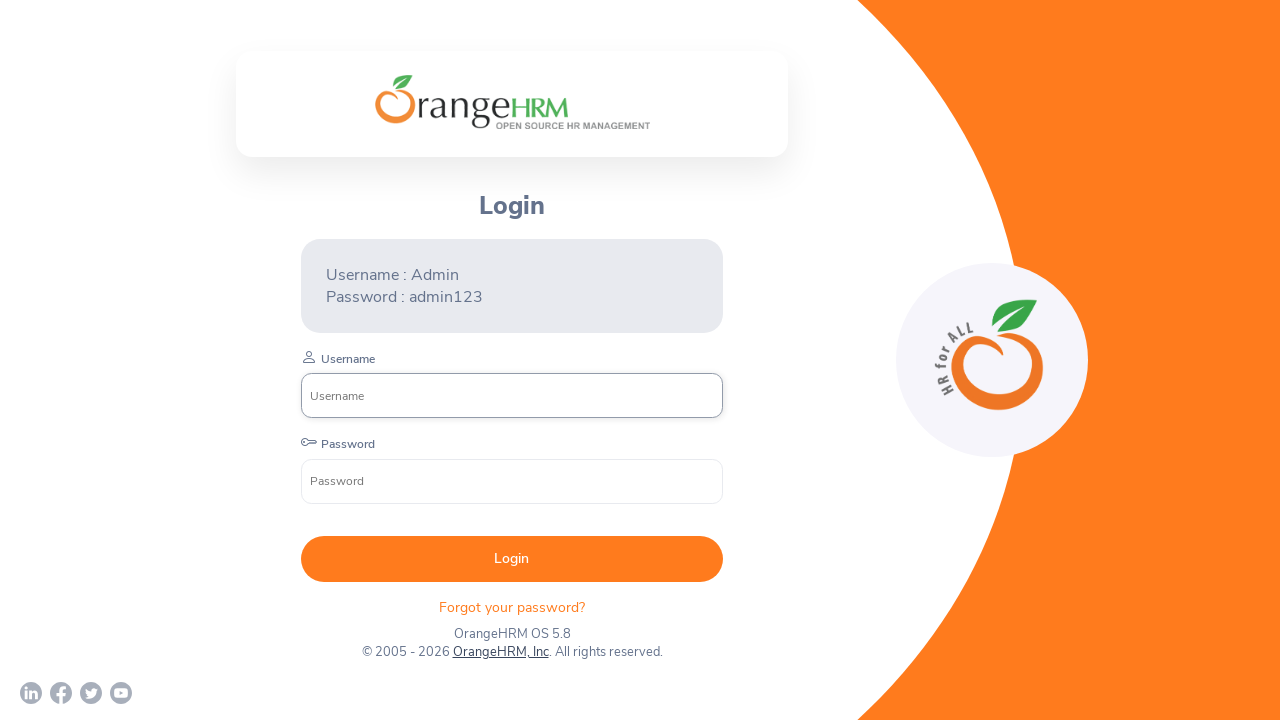

Located the OrangeHRM logo element
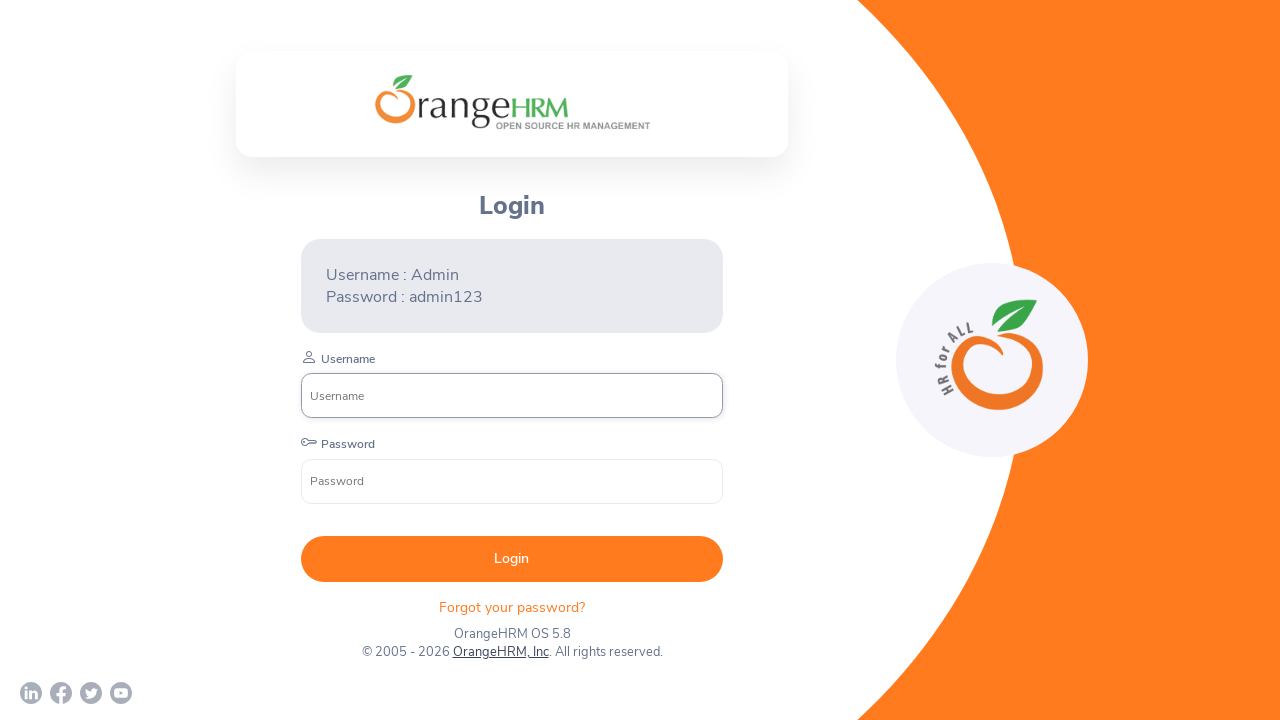

OrangeHRM logo element is now visible
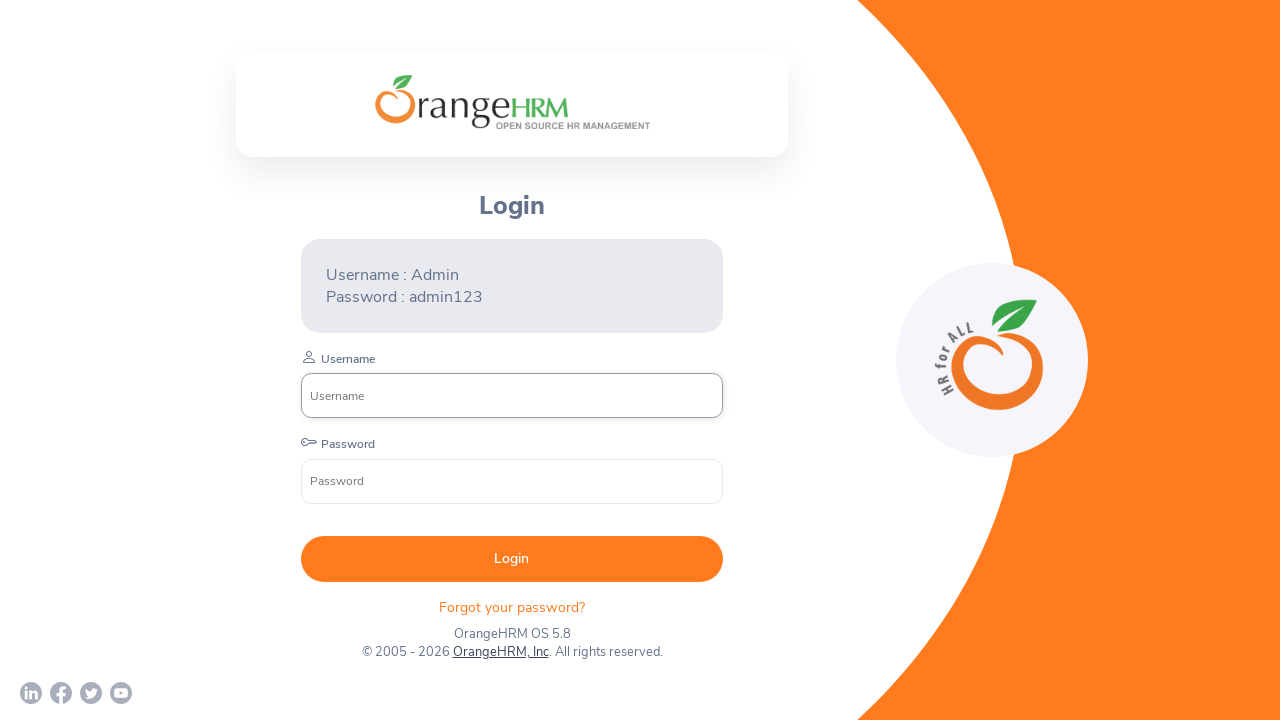

Retrieved bounding box information for logo element
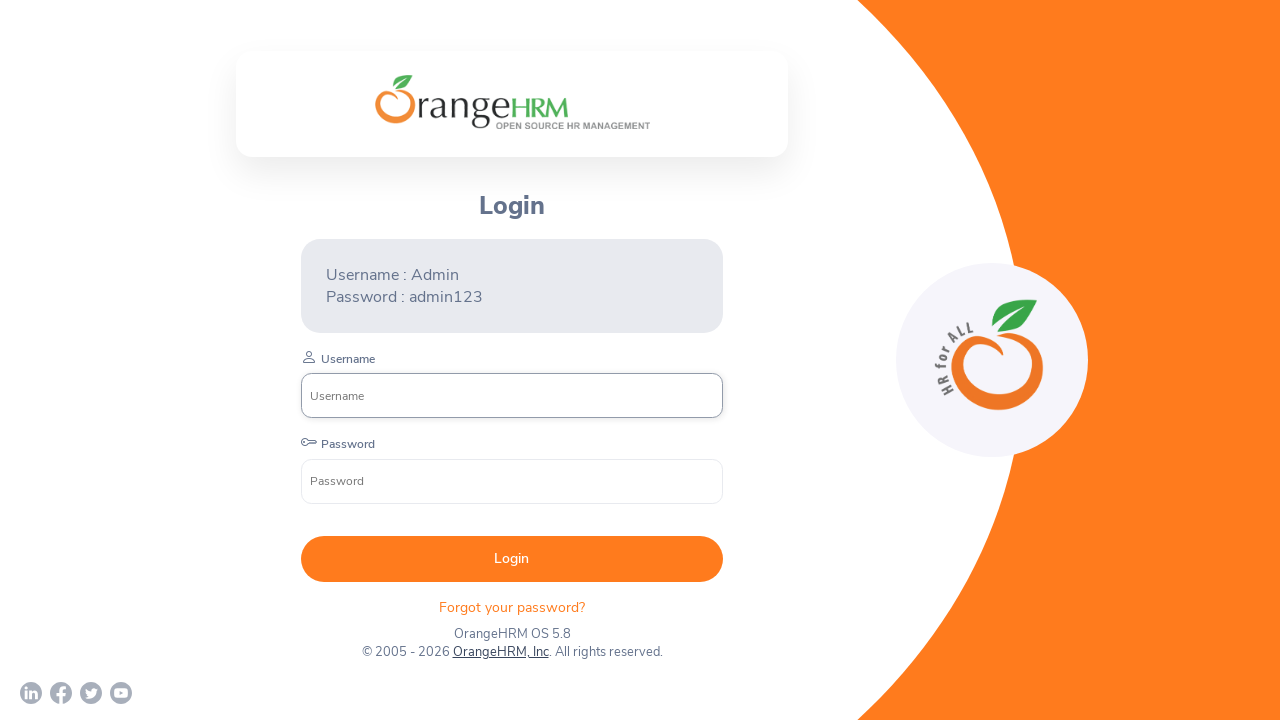

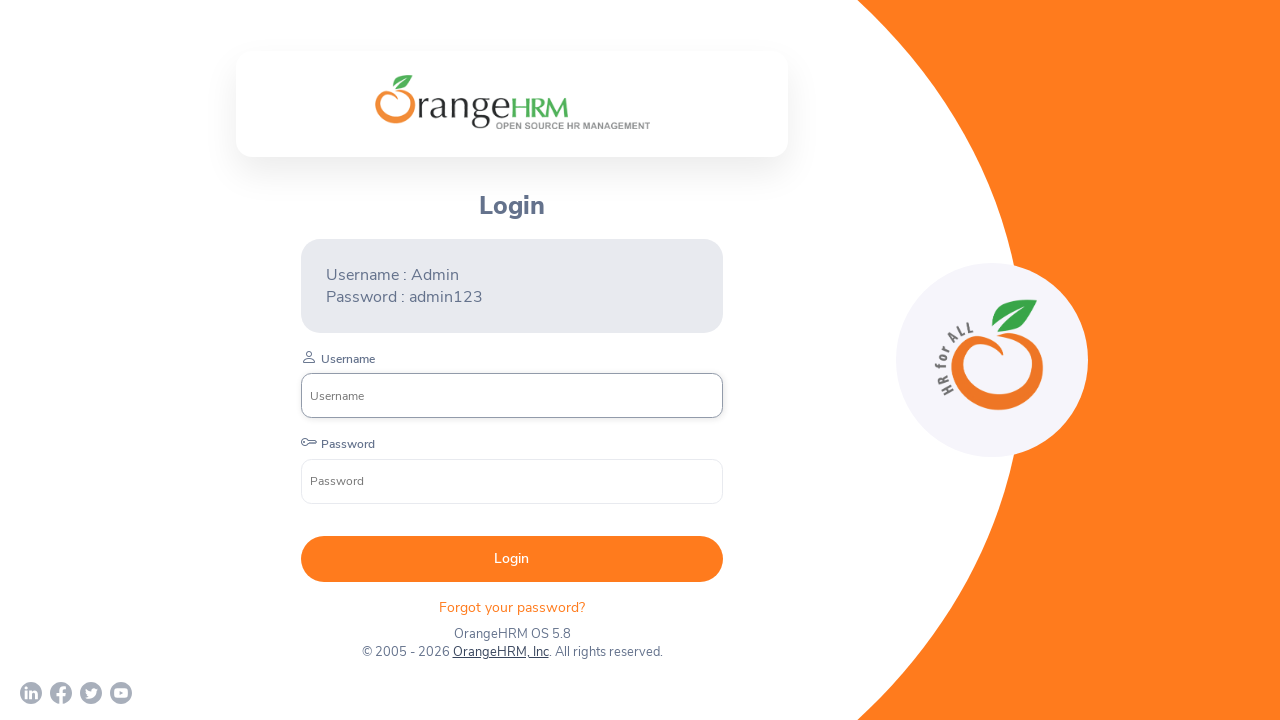